Tests a simple registration form by filling in required fields (first name, last name, city, country) and clicking the submit button.

Starting URL: http://suninjuly.github.io/simple_form_find_task.html

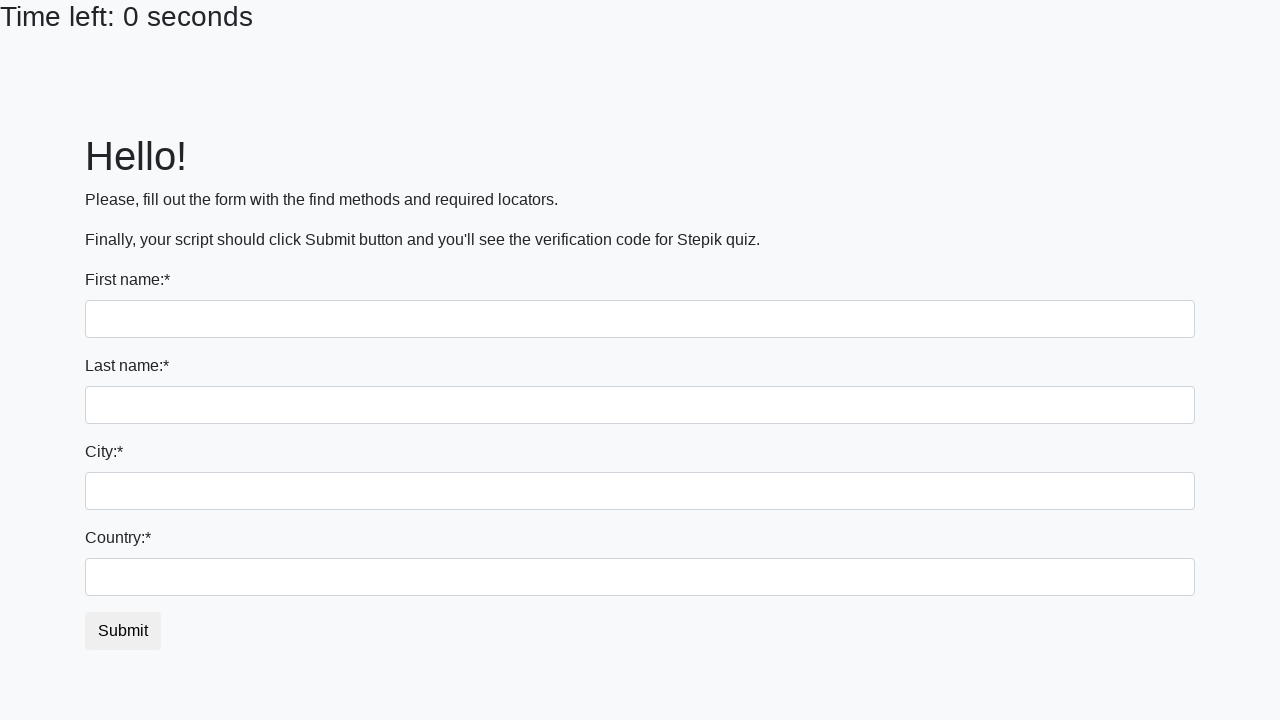

Navigated to registration form page
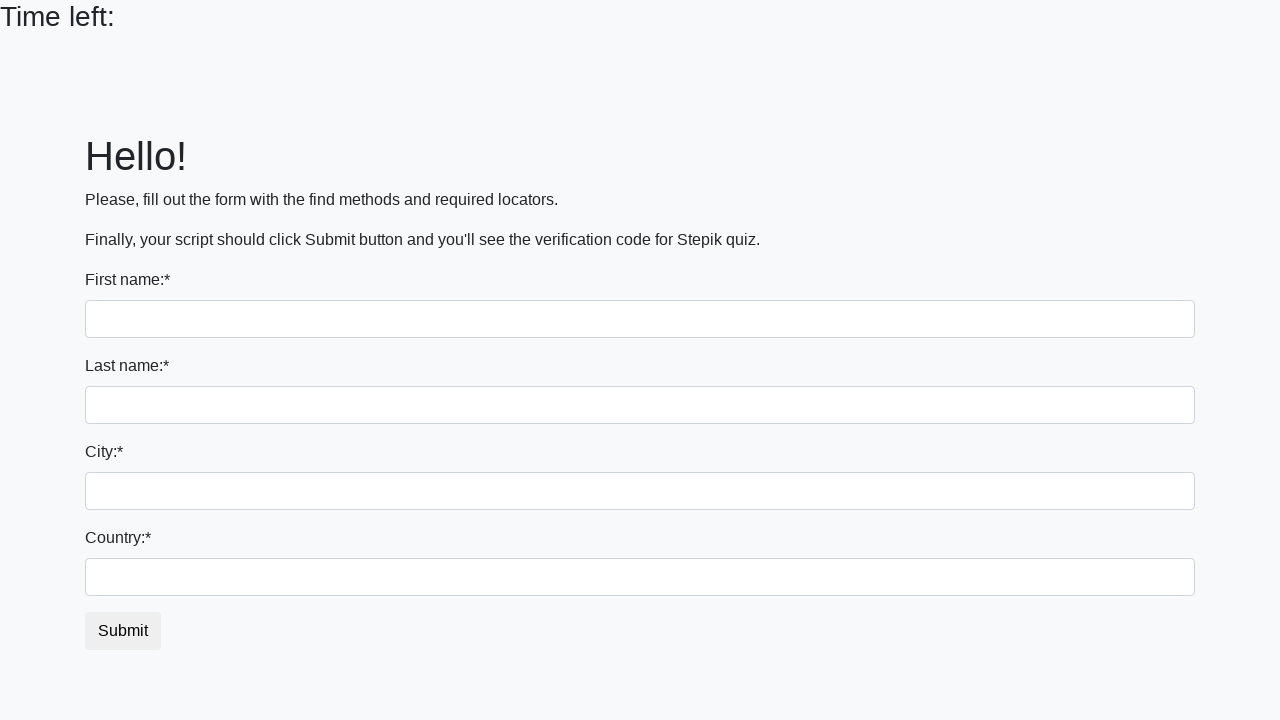

Filled first name field with 'Mikhail' on input[name='first_name']
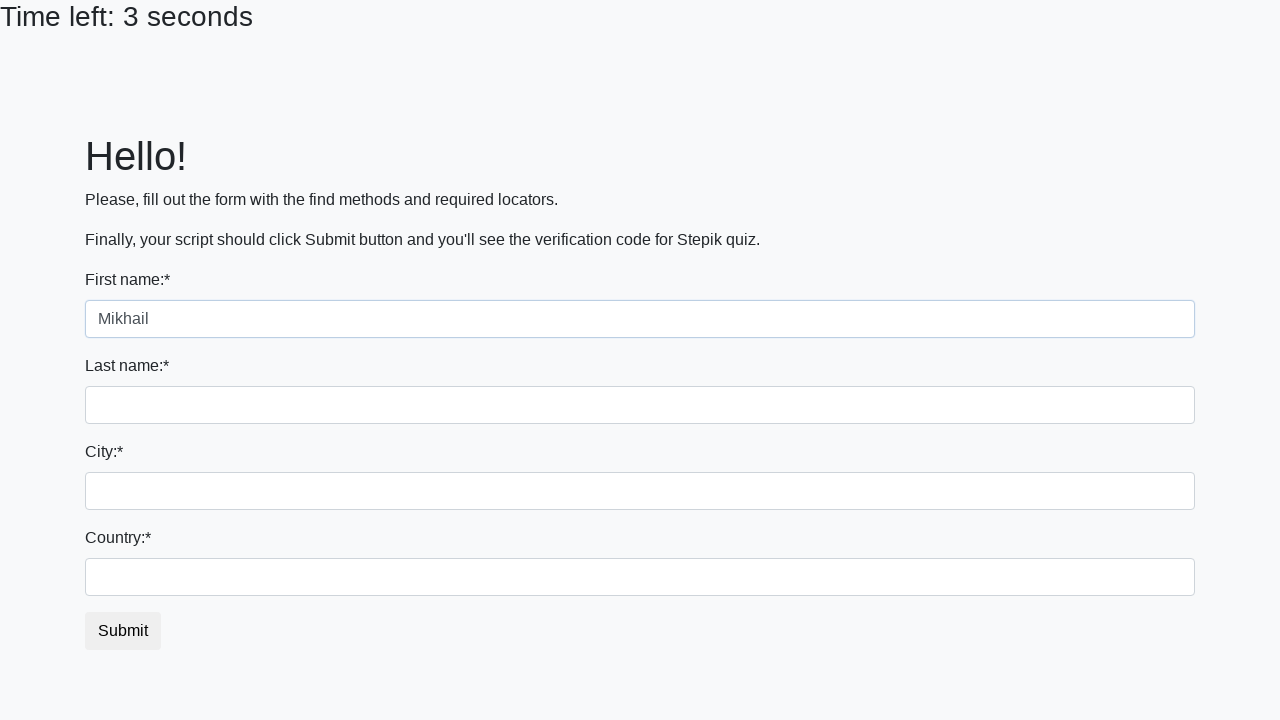

Filled last name field with 'Petrov' on input[name='last_name']
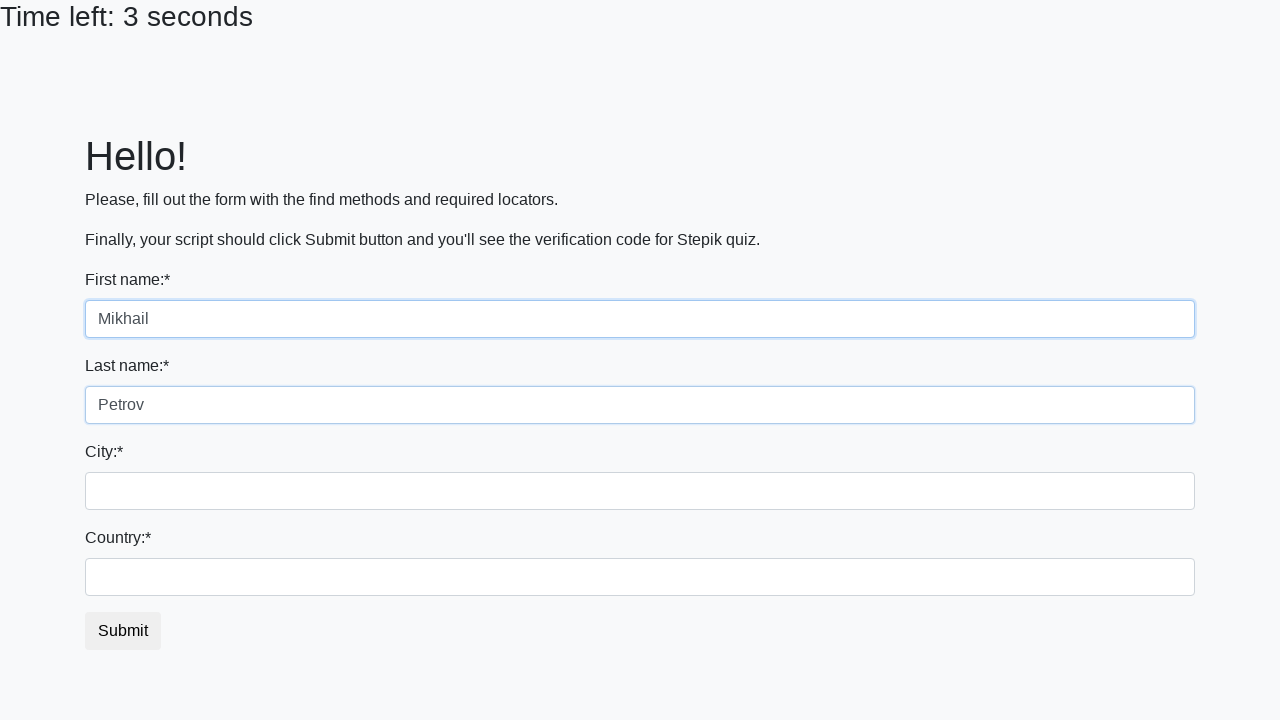

Filled city field with 'Moscow' on body > div > form > div:nth-child(3) > input
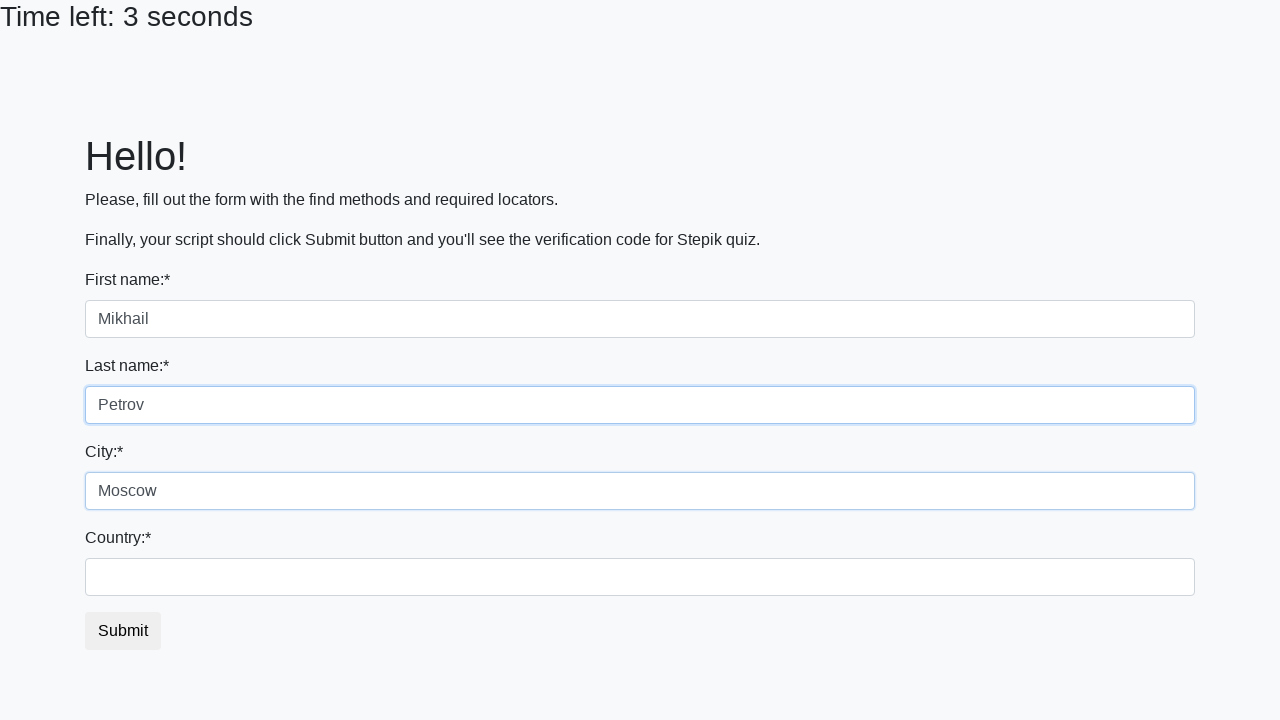

Filled country field with 'Russia' on #country
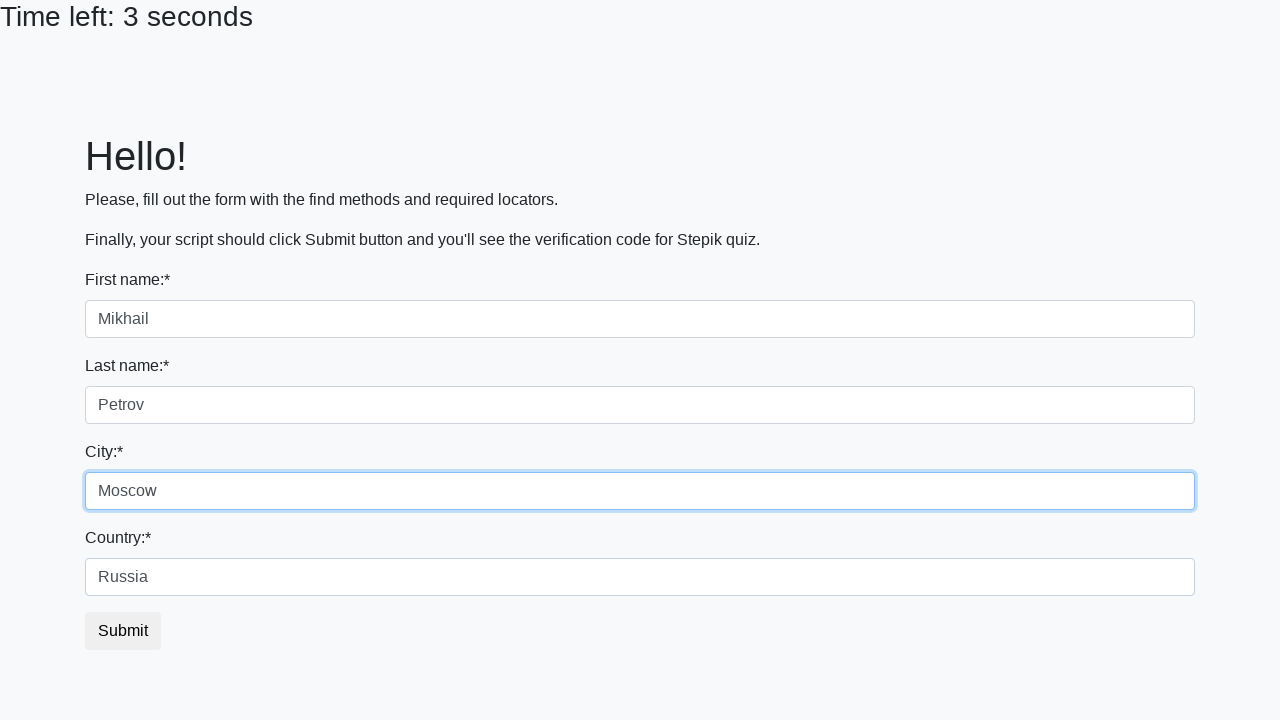

Clicked submit button to complete registration at (123, 631) on #submit_button
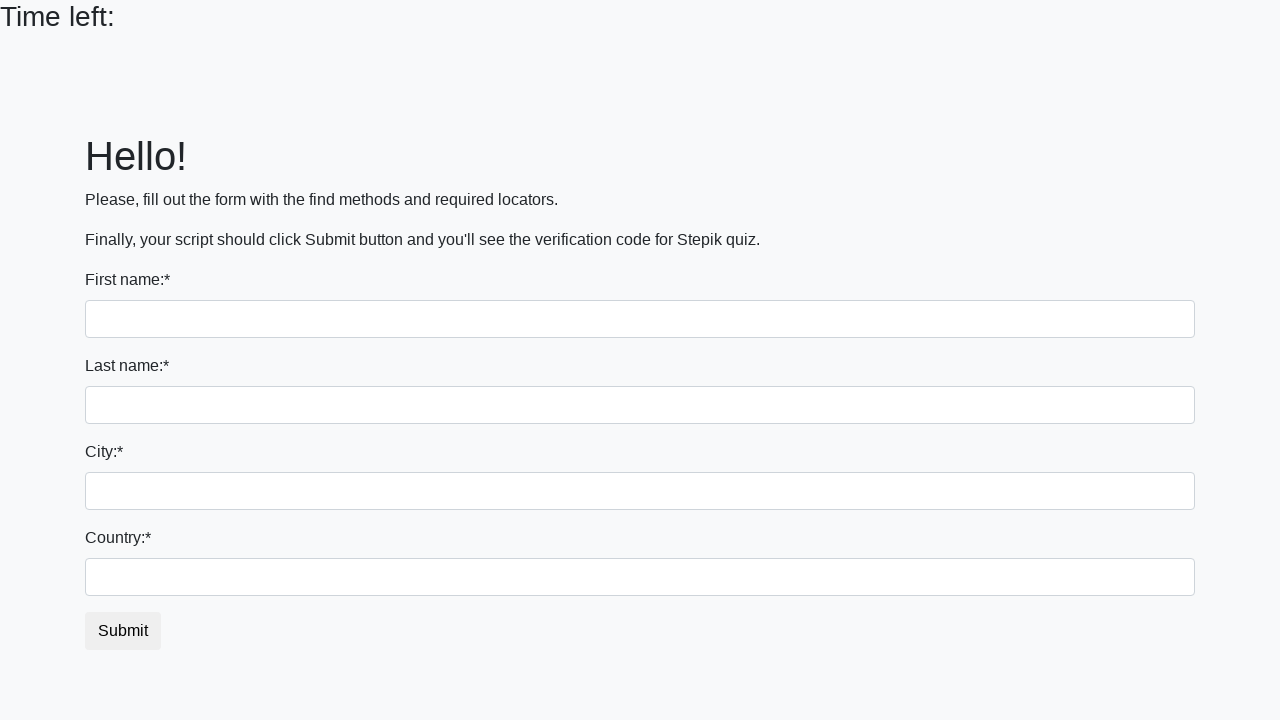

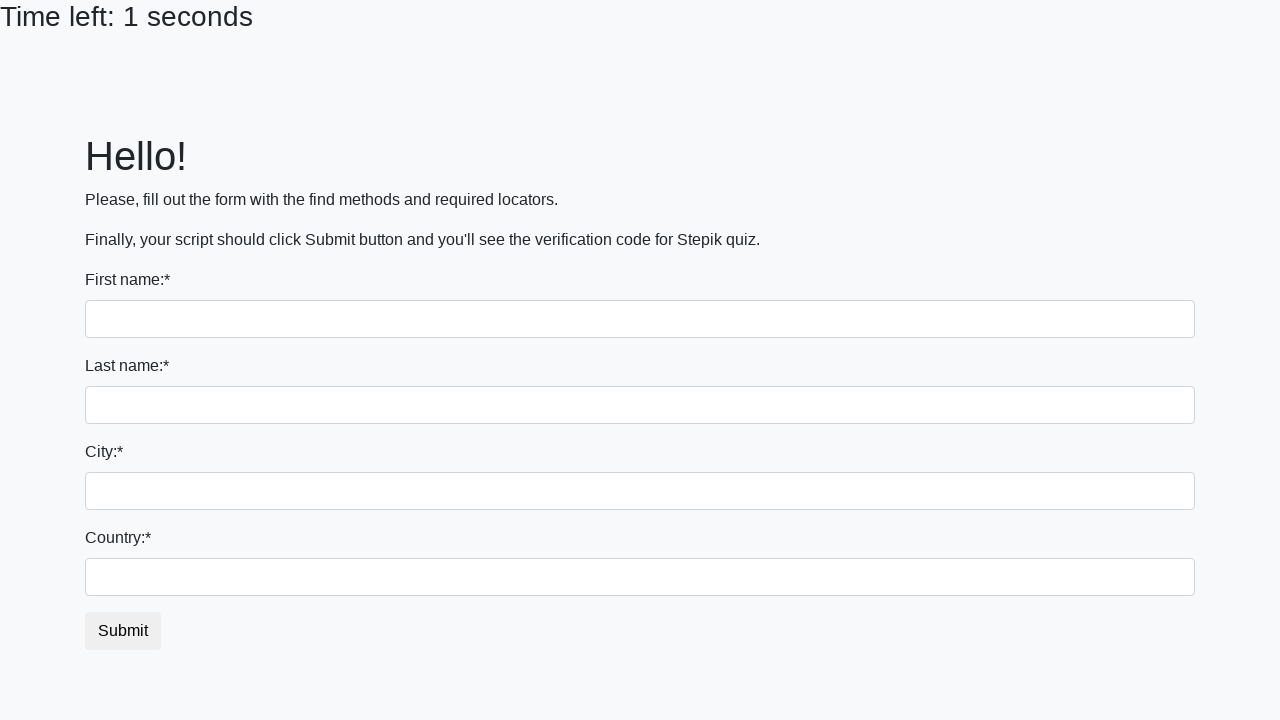